Tests handling JavaScript alerts by clicking a button that triggers an alert, accepting it, then reading a value from the page, calculating a mathematical result, and submitting the answer.

Starting URL: https://suninjuly.github.io/alert_accept.html

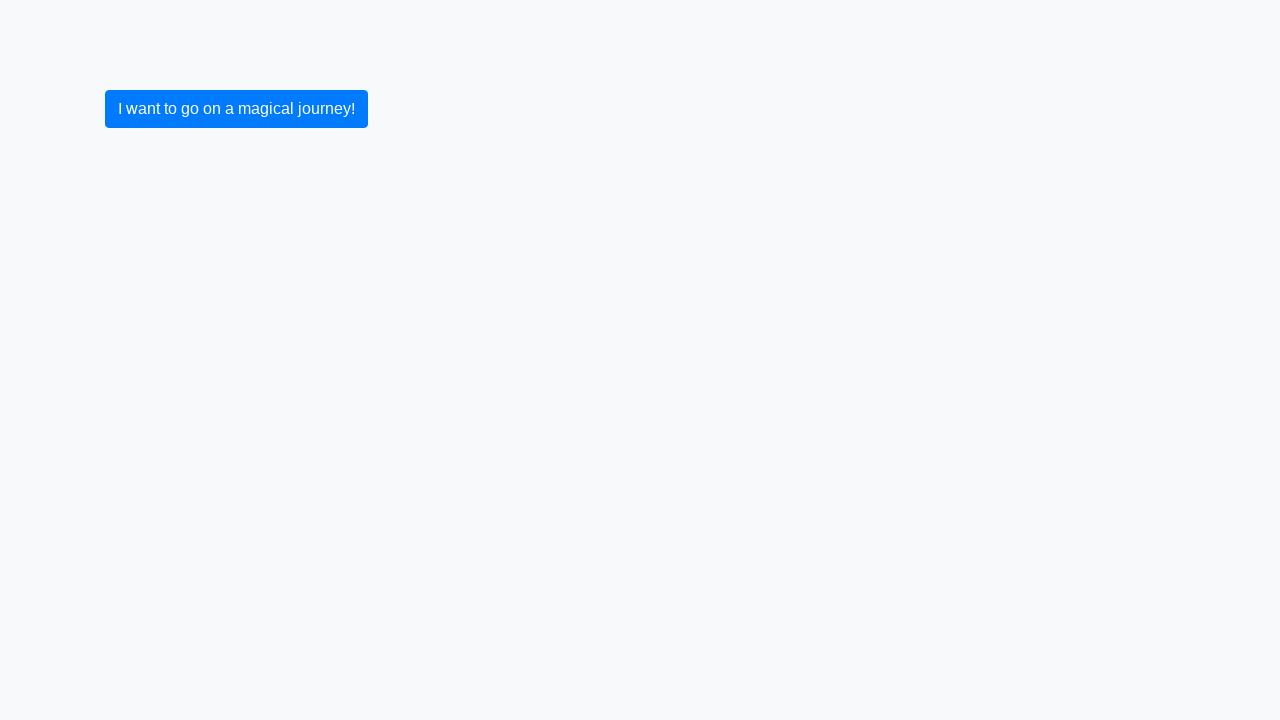

Set up dialog handler to accept JavaScript alerts
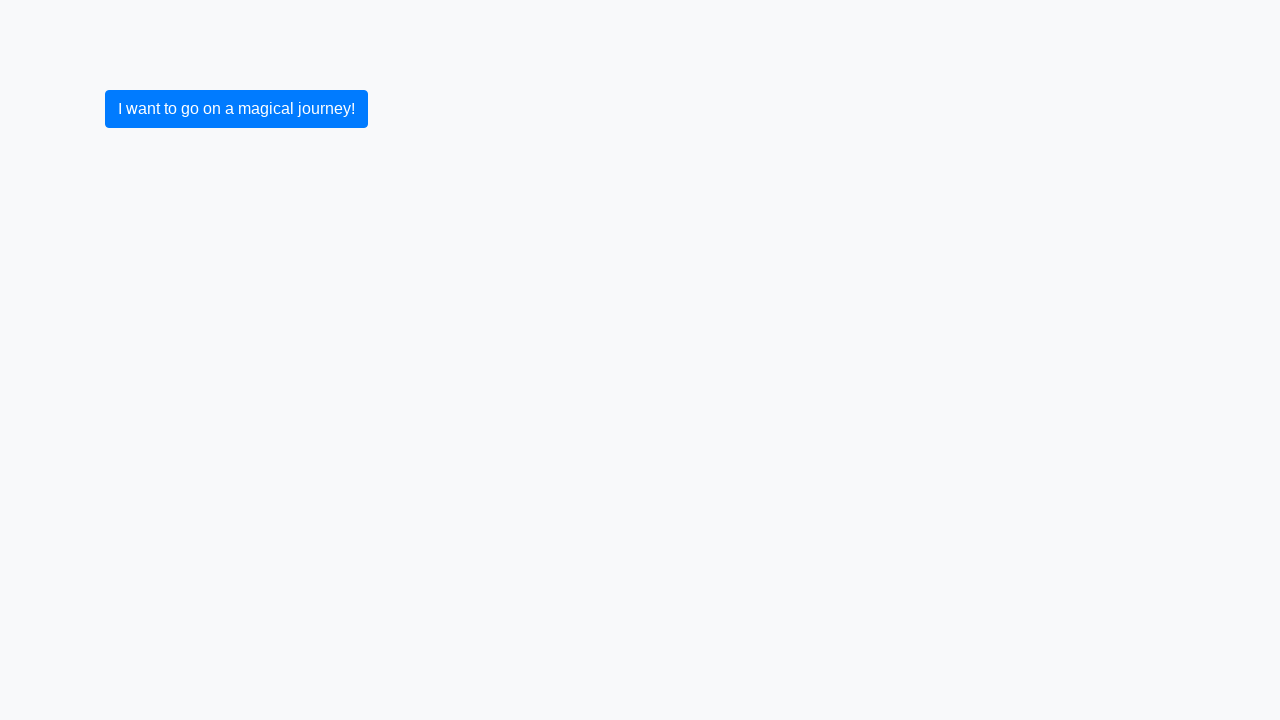

Clicked button to trigger JavaScript alert at (236, 109) on button
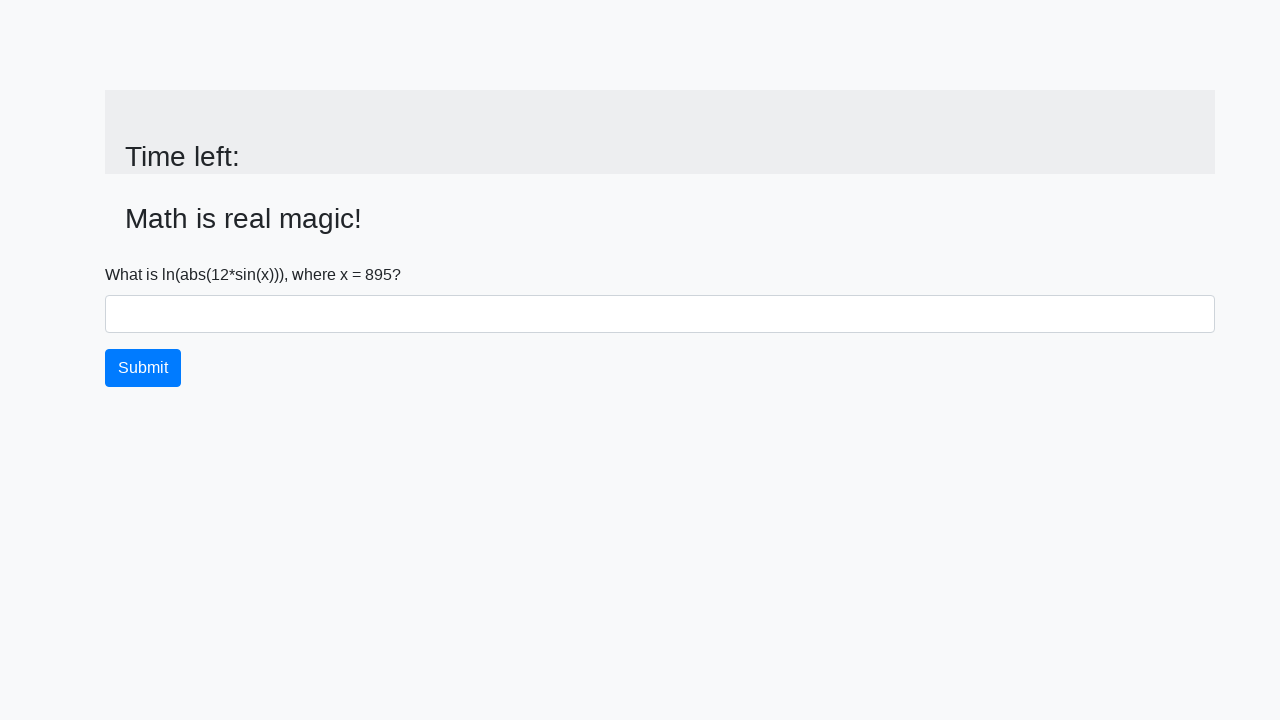

Alert was accepted and input value element loaded
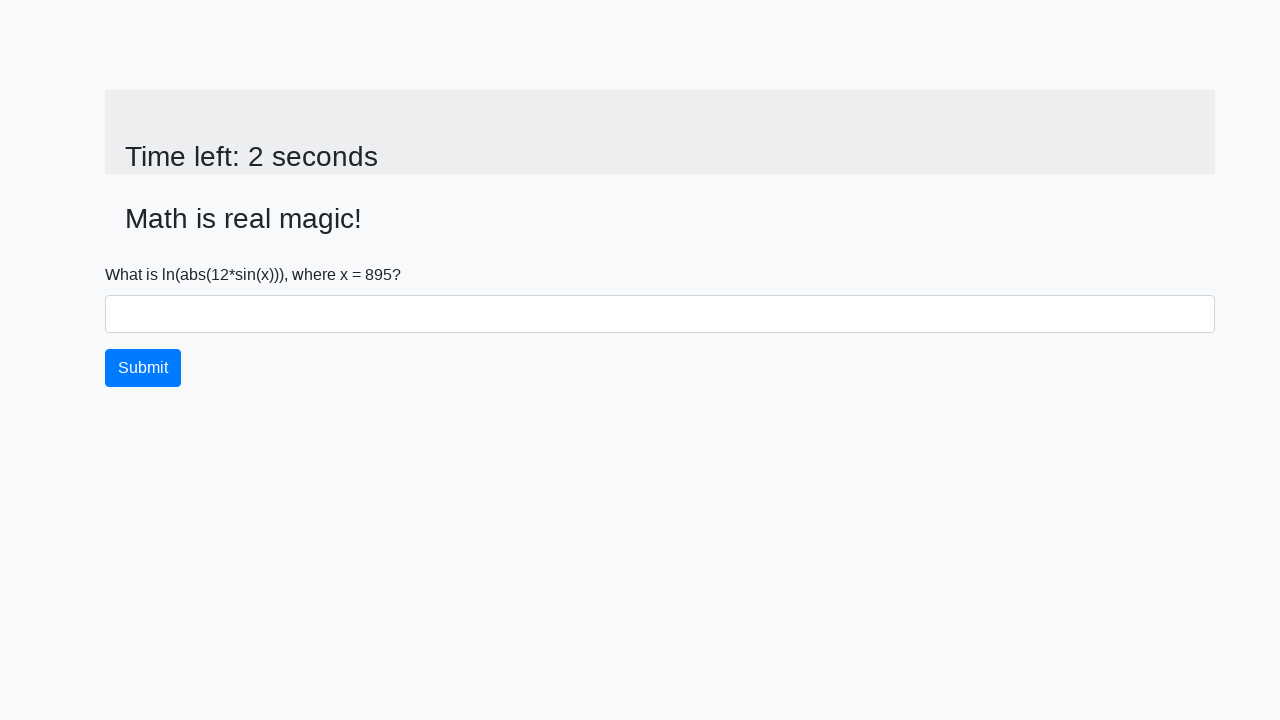

Retrieved x value from page: 895
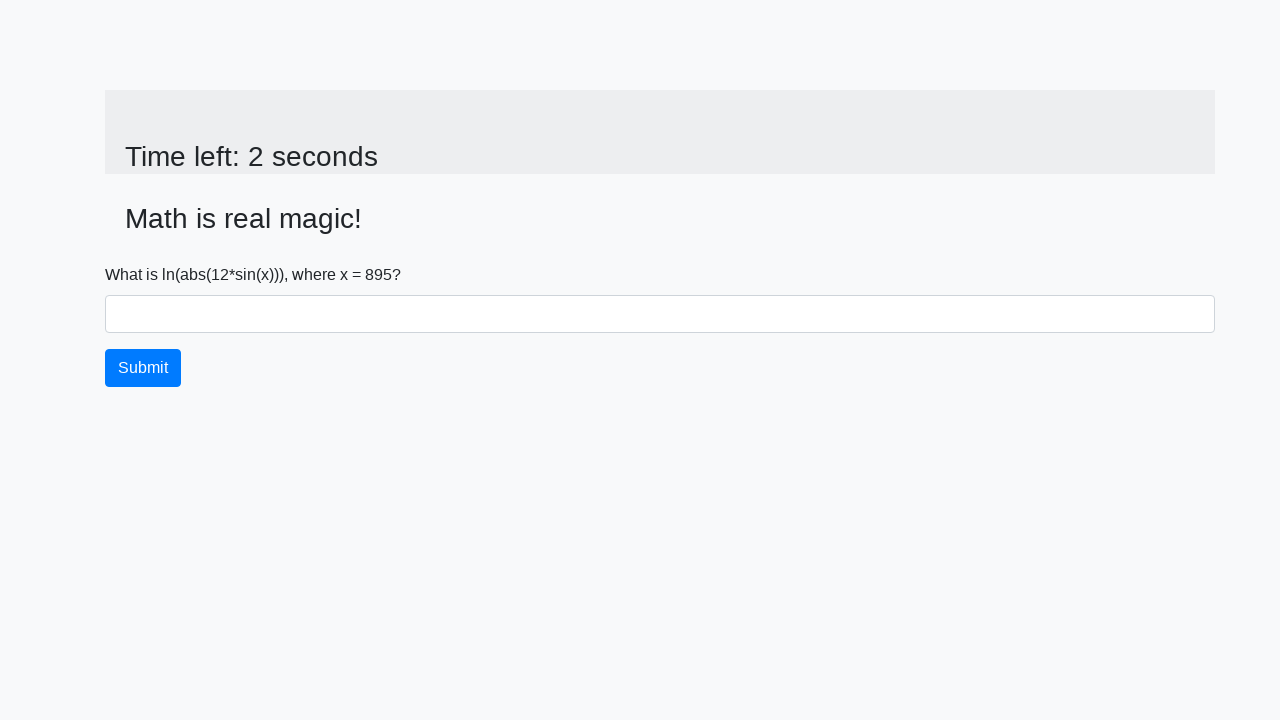

Calculated answer using formula: 1.4252206896305564
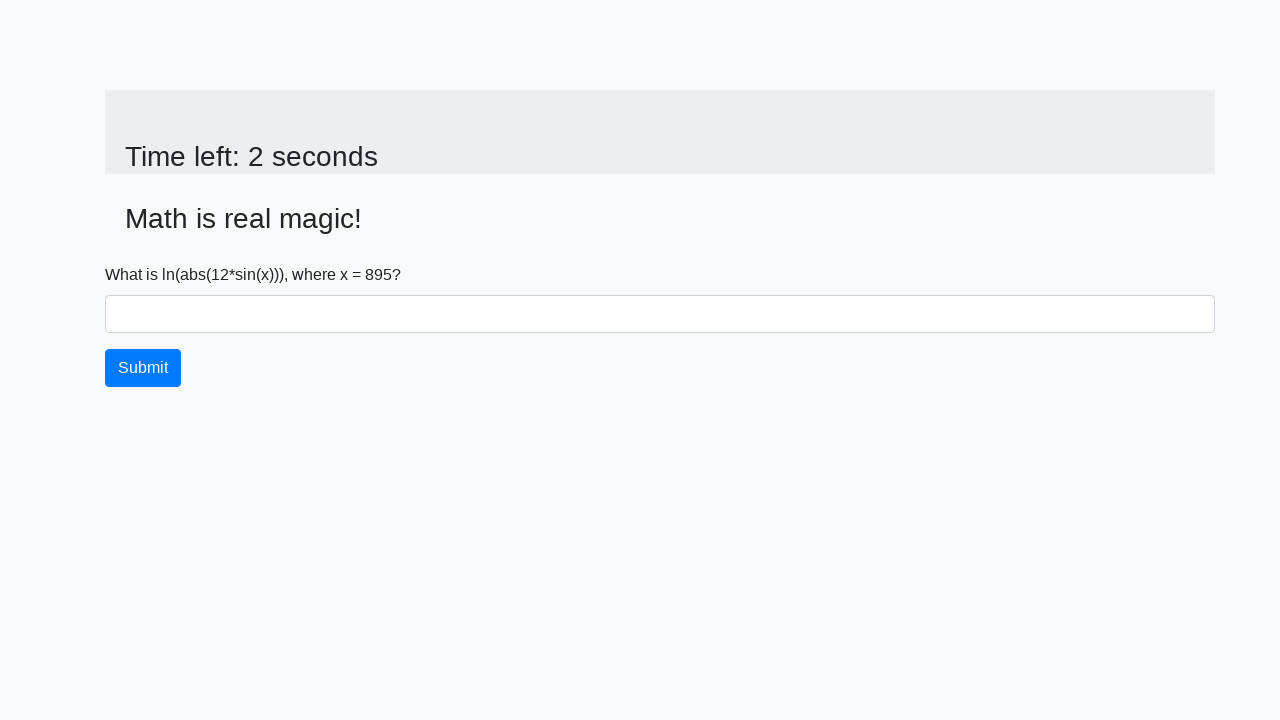

Filled answer field with calculated value: 1.4252206896305564 on #answer
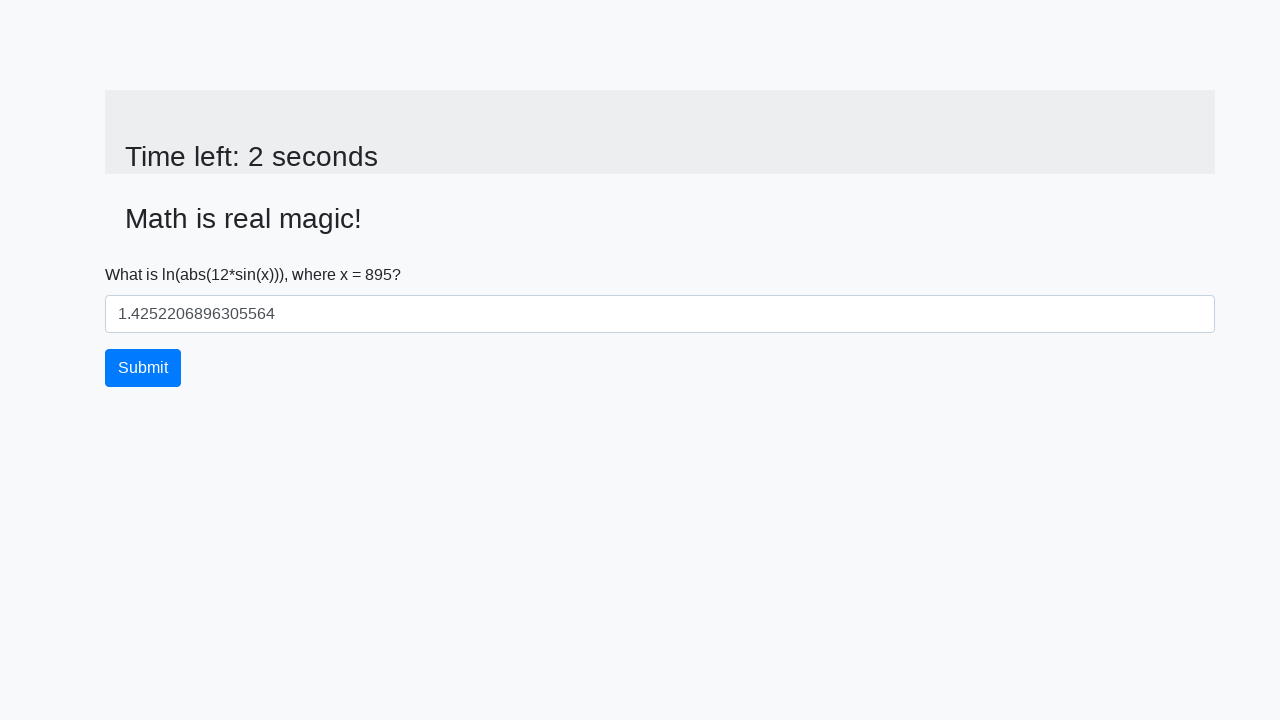

Clicked submit button to submit the answer at (143, 368) on button
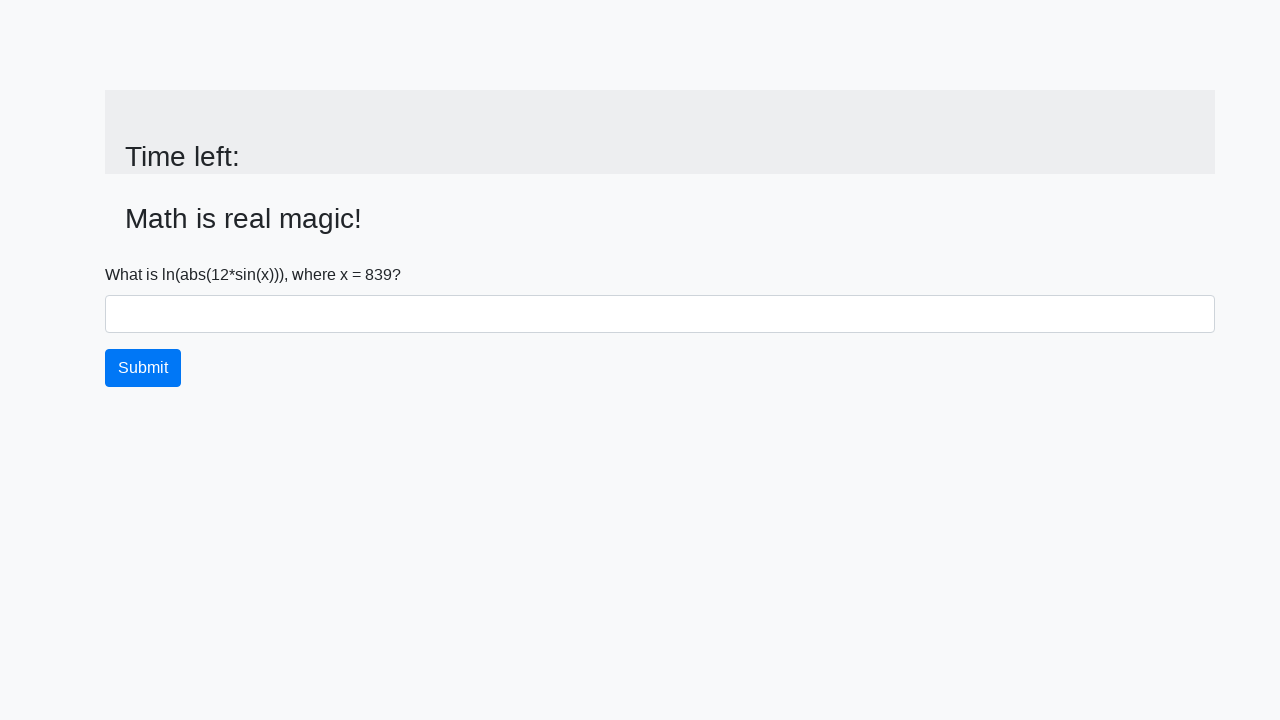

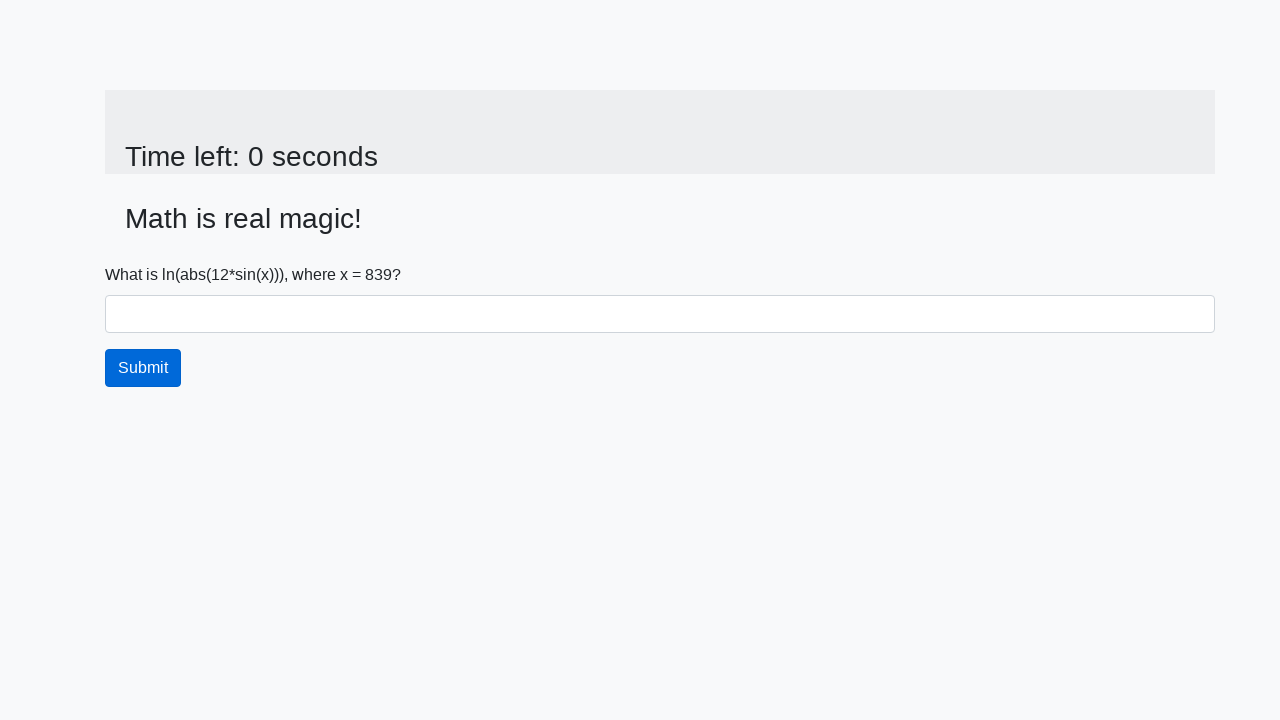